Tests Vue.js dropdown by selecting "Second Option" from the dropdown menu

Starting URL: https://mikerodham.github.io/vue-dropdowns/

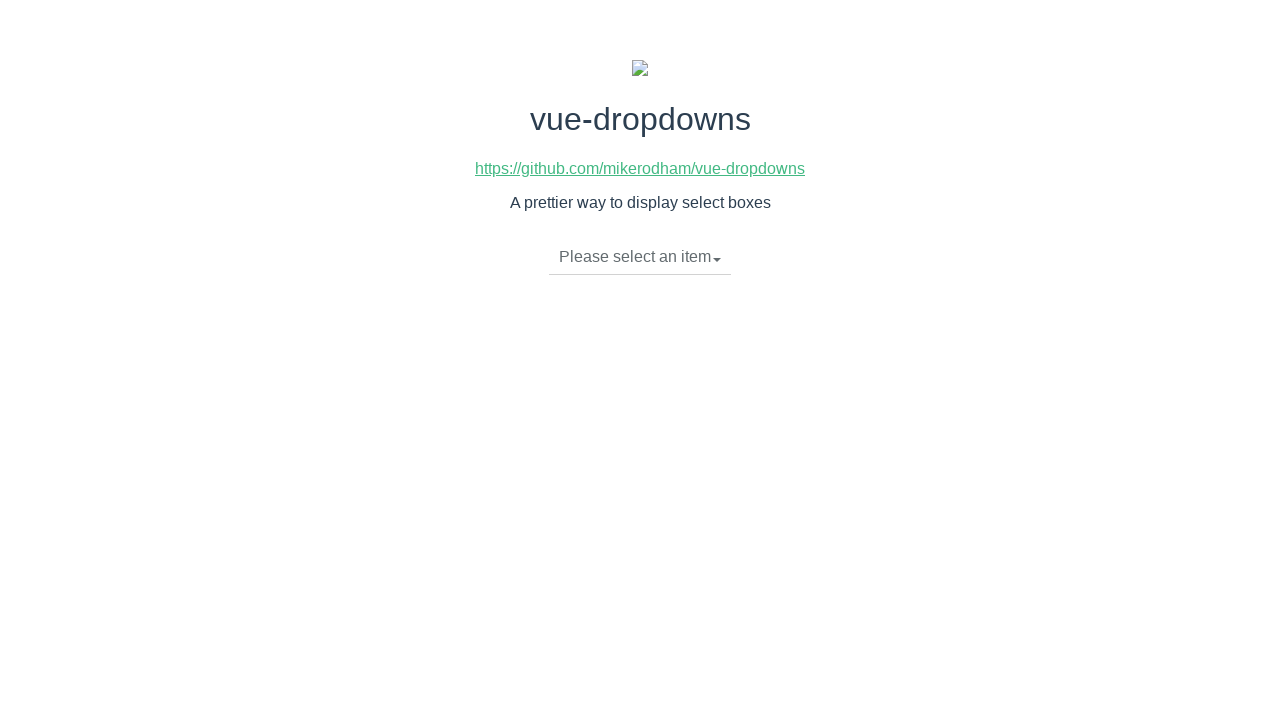

Clicked dropdown caret to open Vue.js dropdown menu at (717, 260) on xpath=//span[@class='caret']
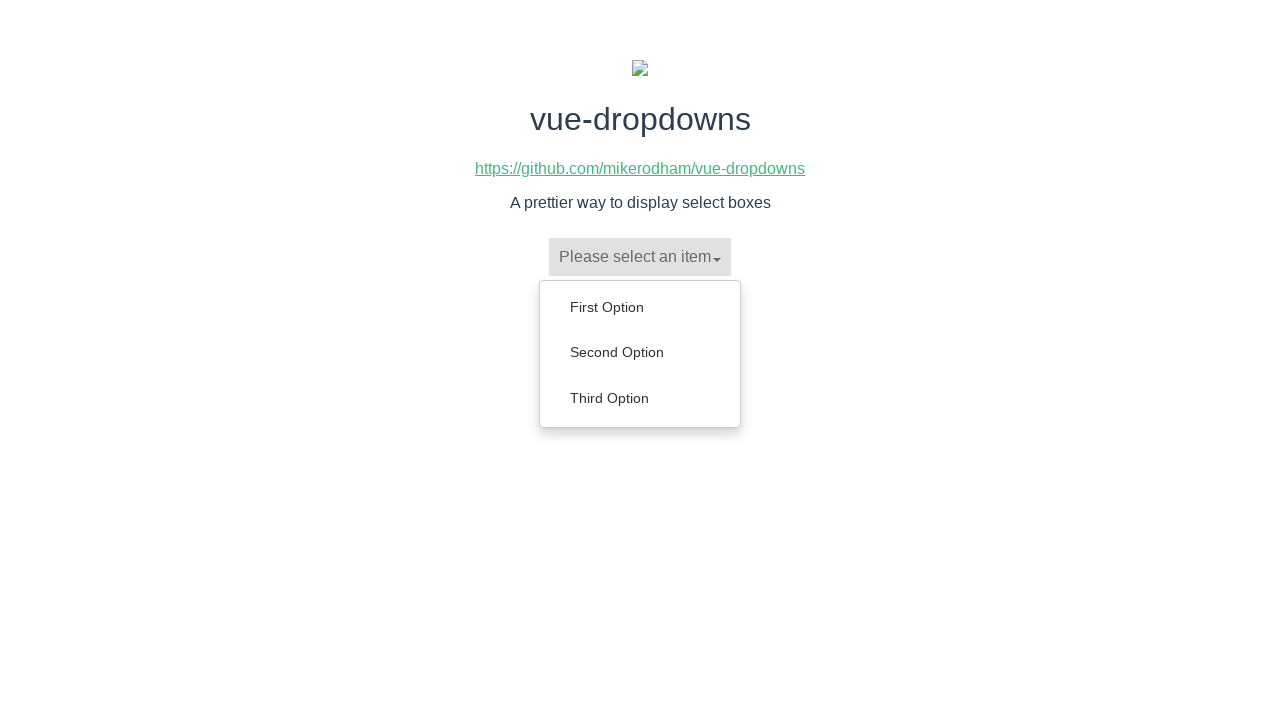

Dropdown items are now visible
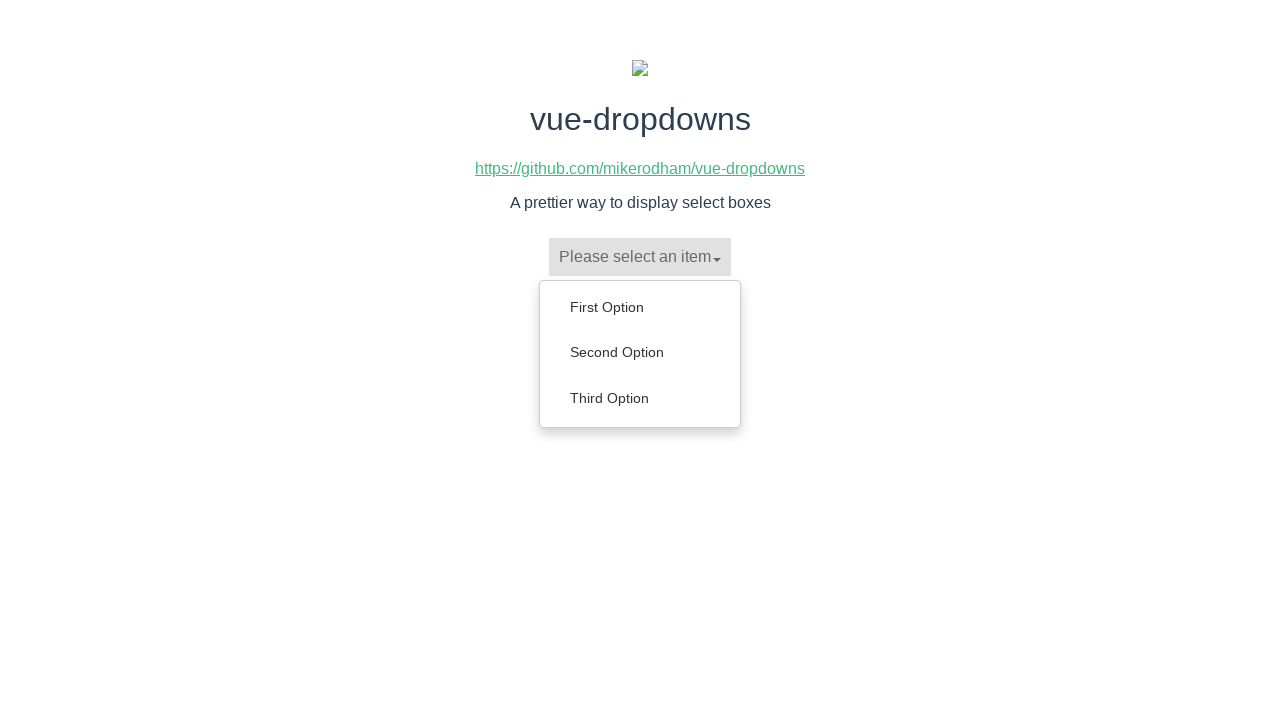

Scrolled 'Second Option' into view
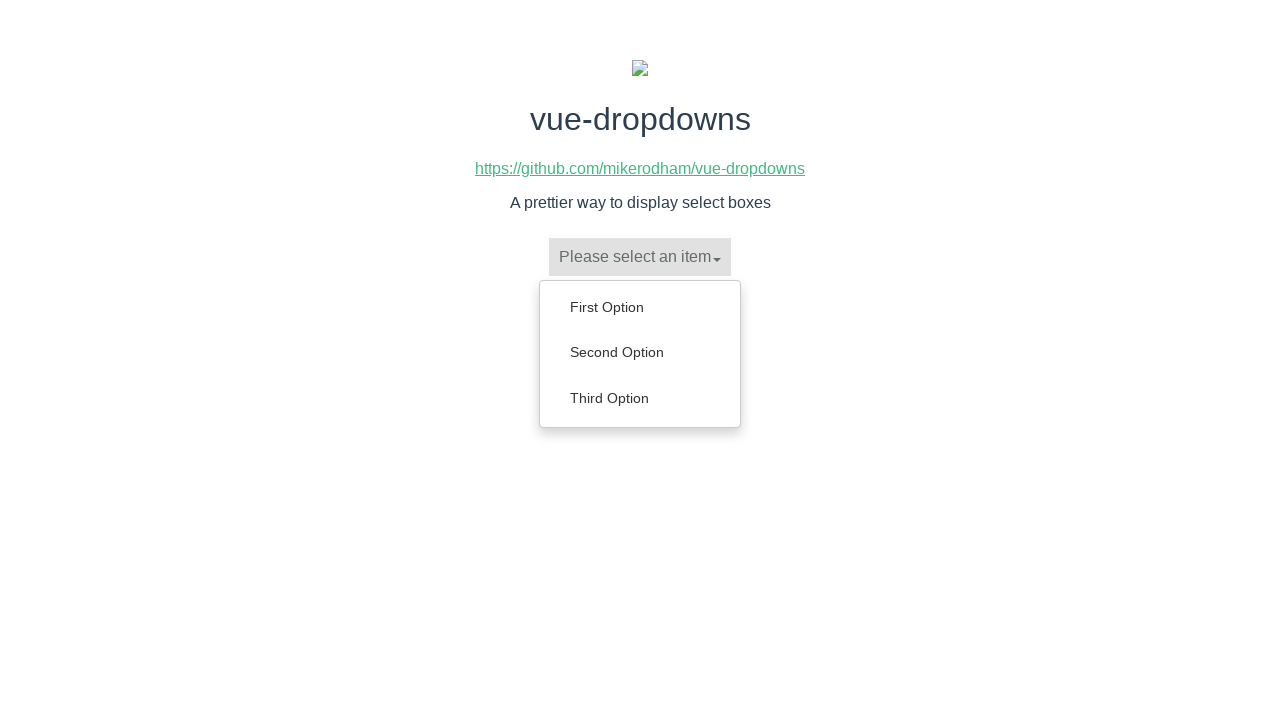

Clicked 'Second Option' from the dropdown menu at (640, 352) on xpath=//li/a >> nth=1
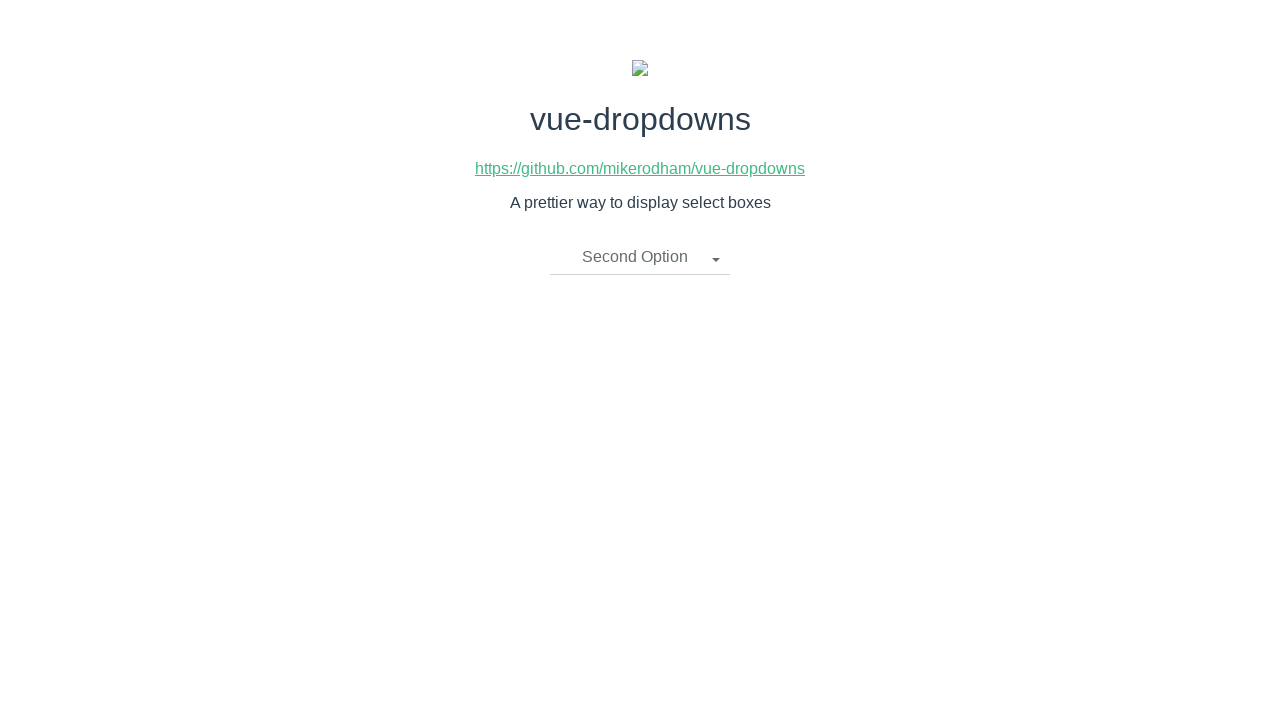

Verified that 'Second Option' is now selected in the dropdown
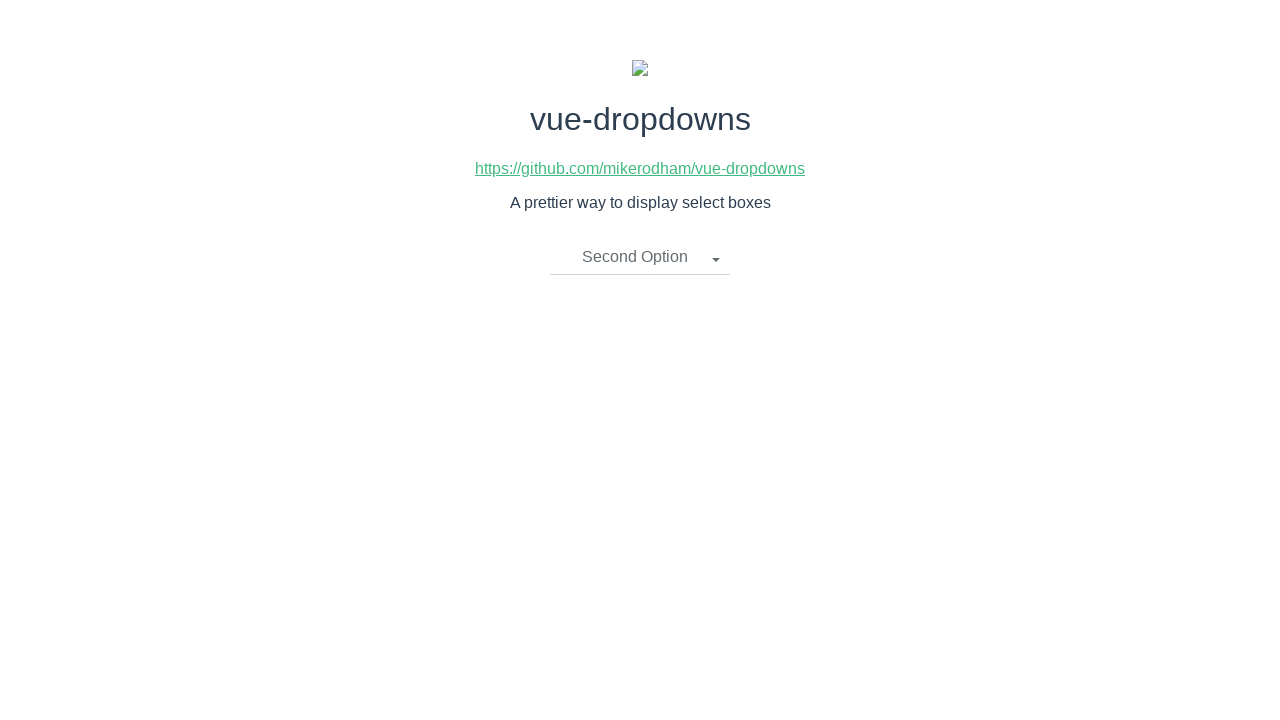

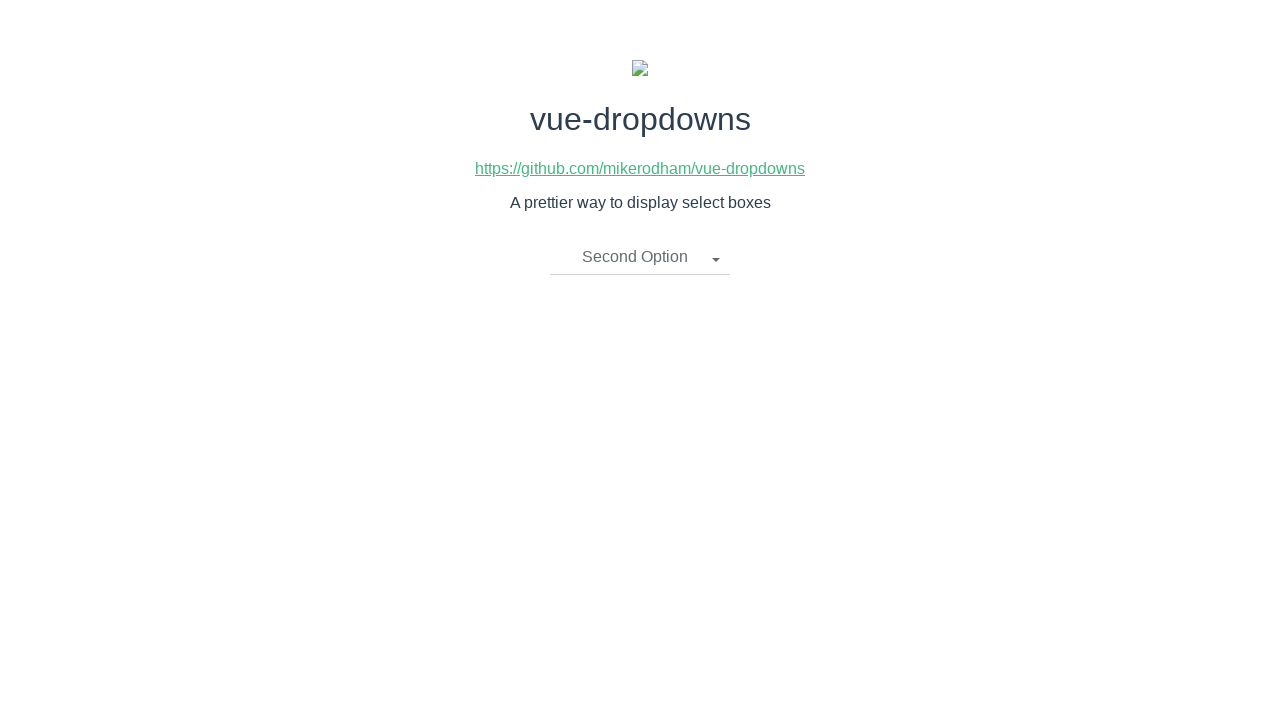